Tests text input functionality by entering "ОТУС" into a text field and verifying the entered text matches

Starting URL: https://otus.home.kartushin.su/training.html

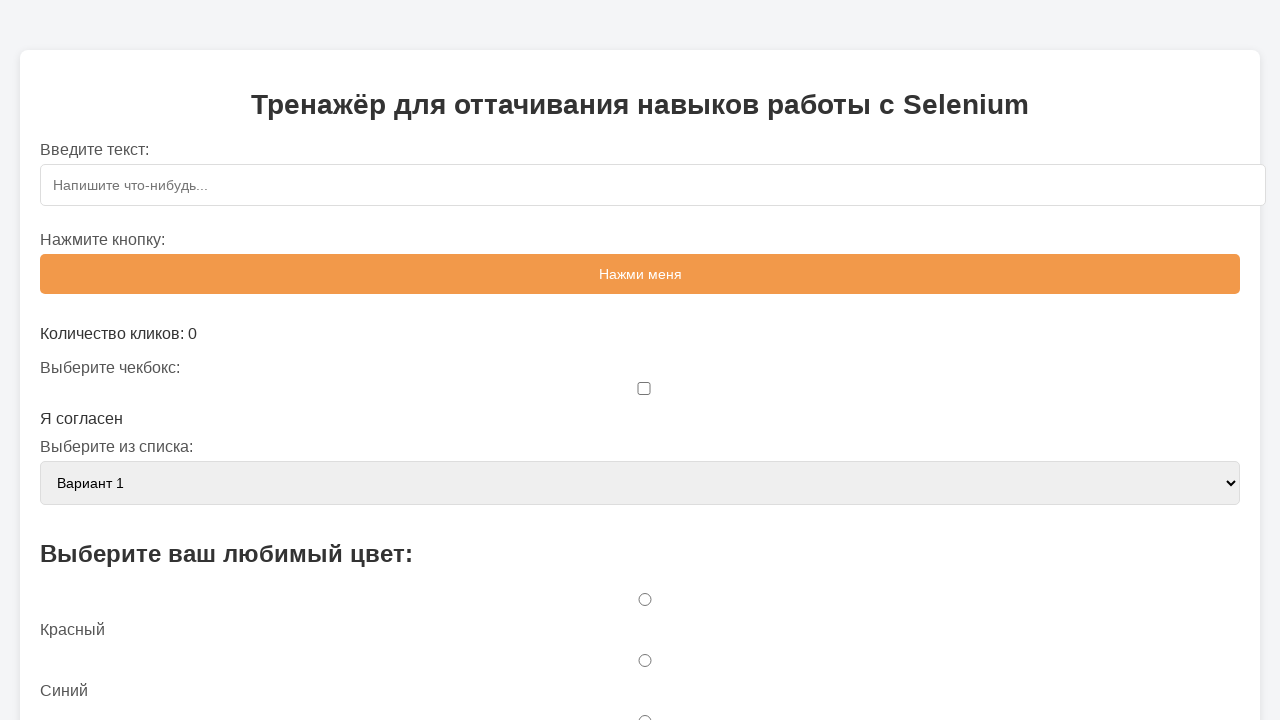

Filled text input field with 'ОТУС' on input[type='text']
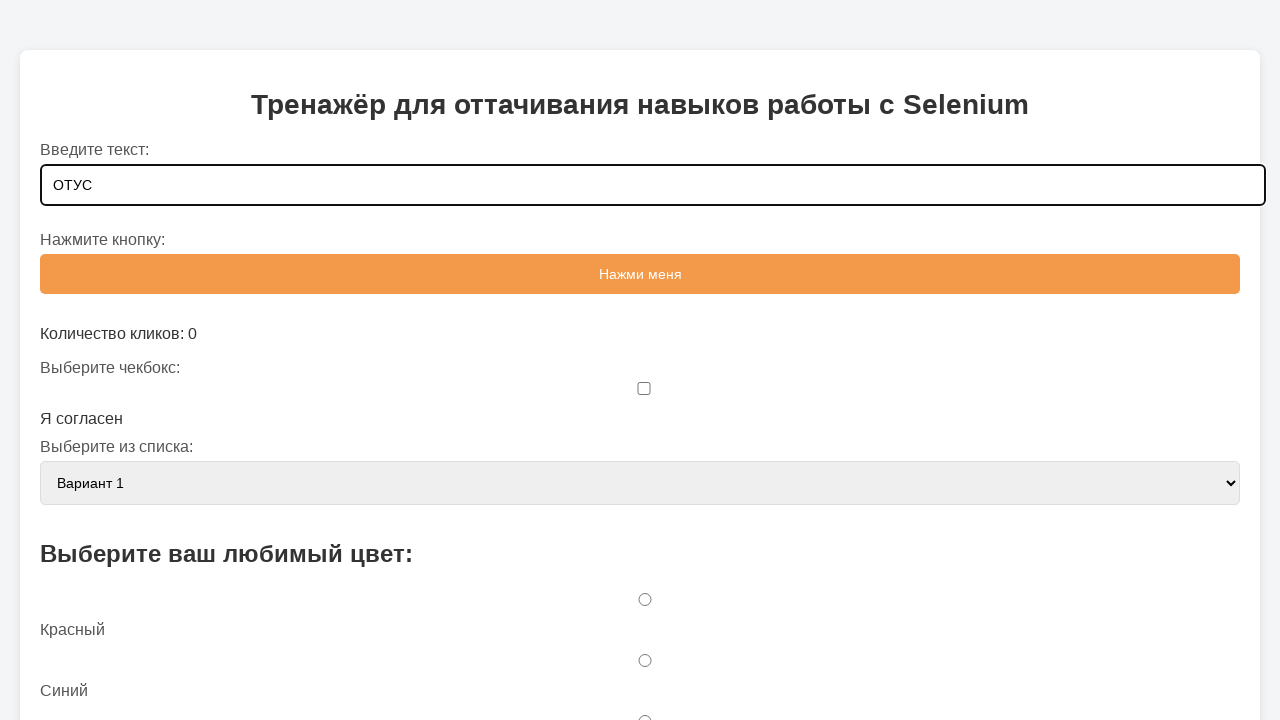

Retrieved text input value
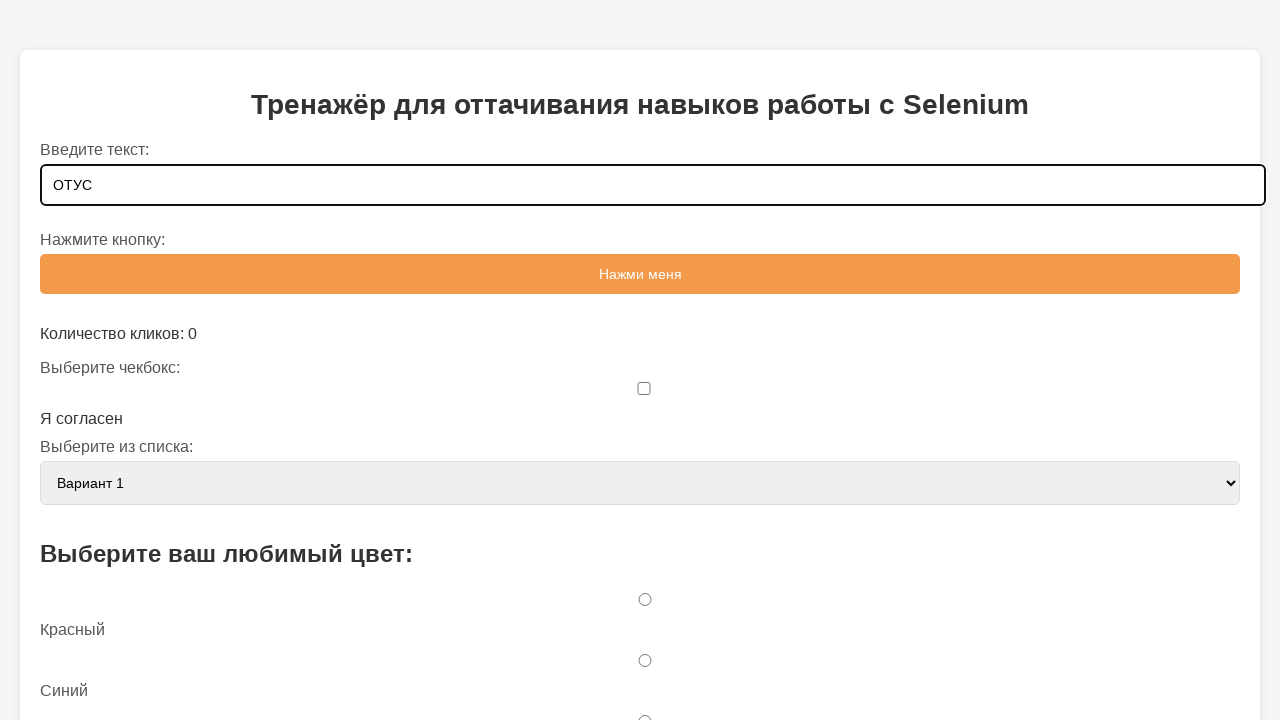

Verified entered text matches expected value 'ОТУС'
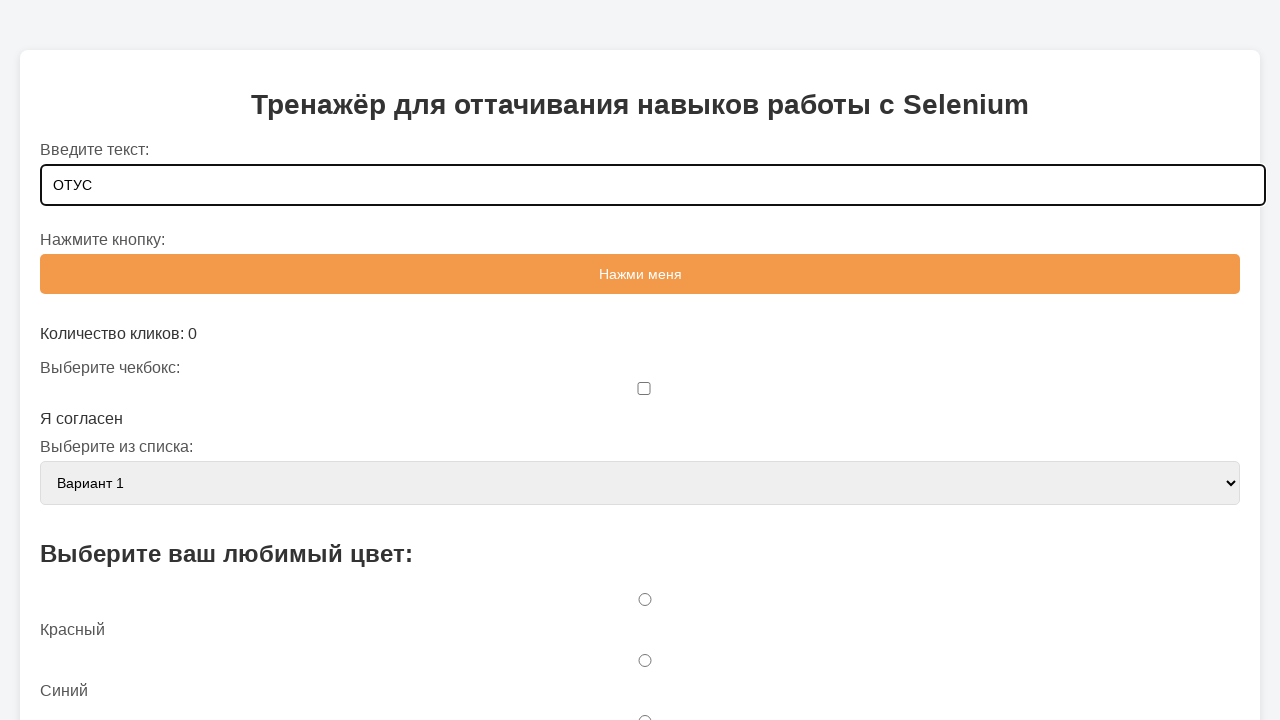

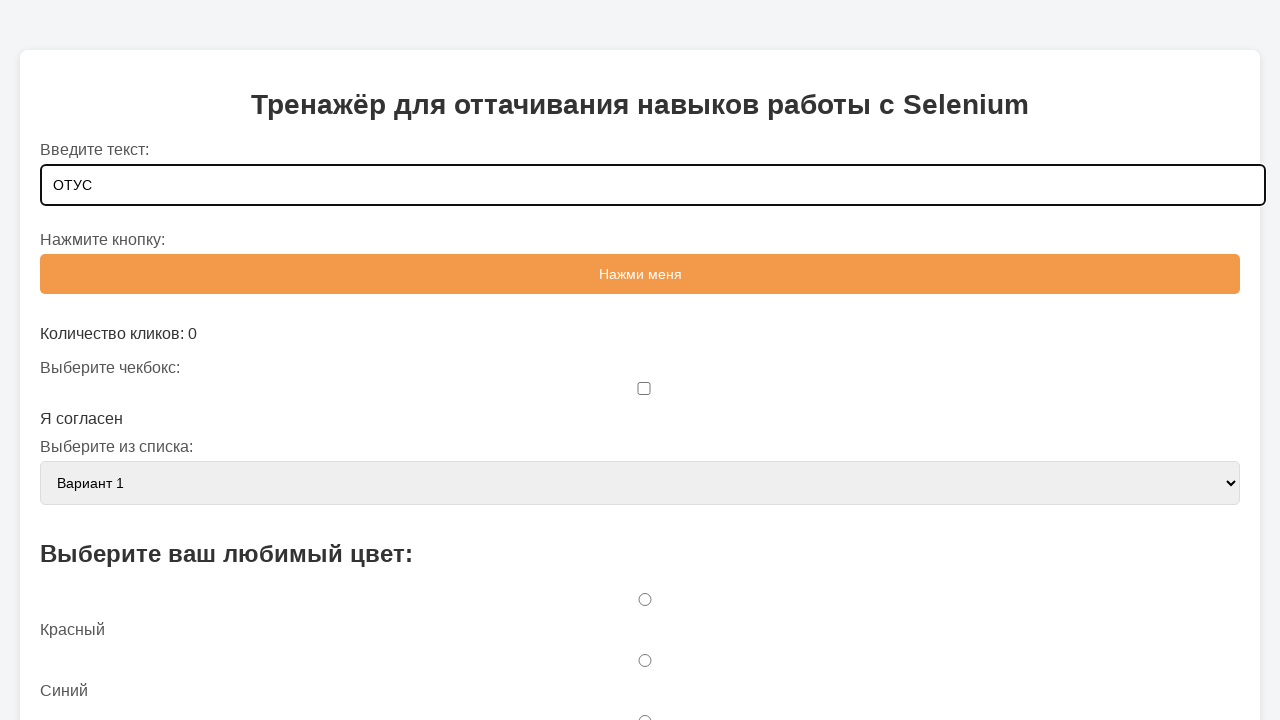